Tests navigation by clicking the Login link and verifies that multiple navigation elements (Login, Courses, Demo Site links) are present on the page by counting matching elements.

Starting URL: https://academy.naveenautomationlabs.com/

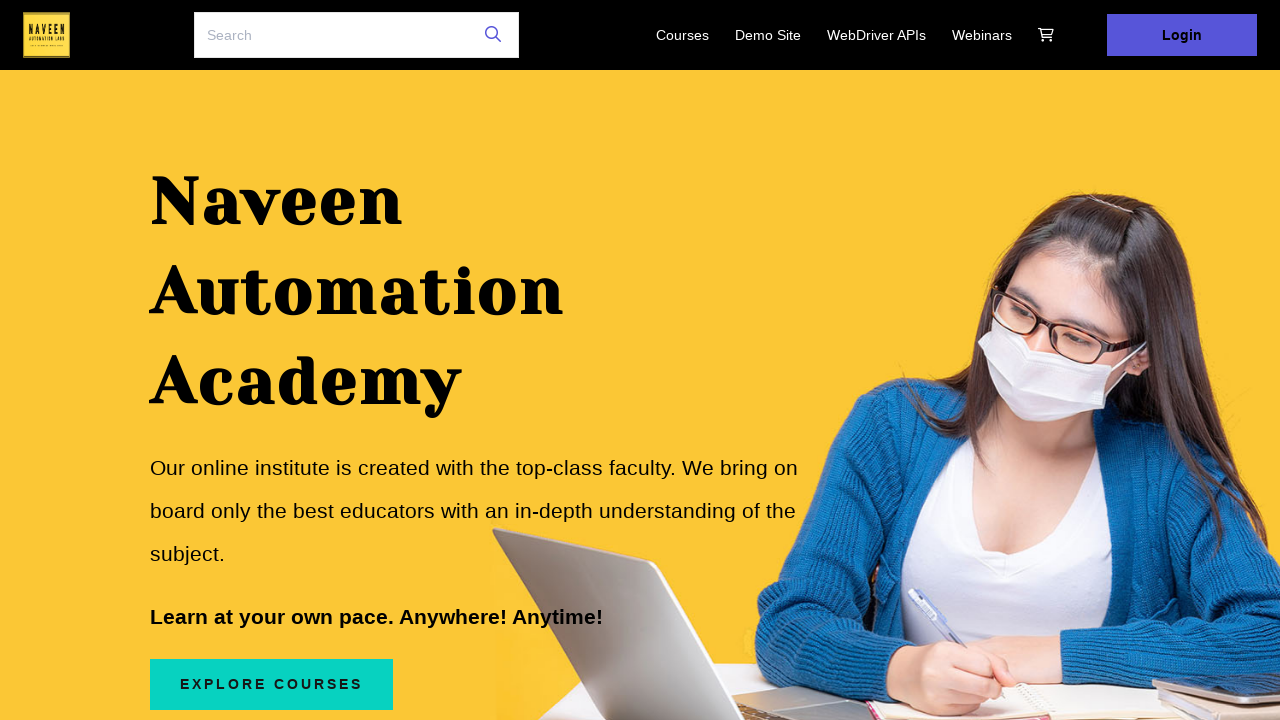

Clicked on the Login link at (1182, 35) on a:has-text('Login')
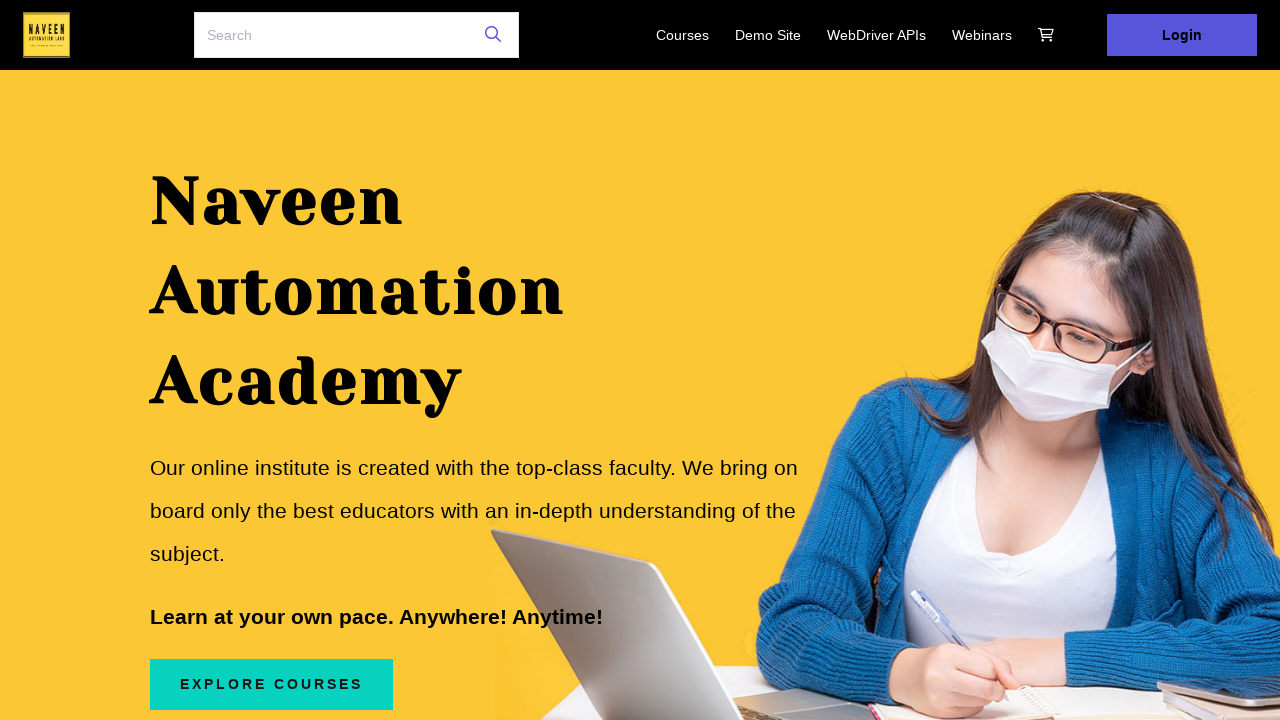

Page loaded after clicking Login link
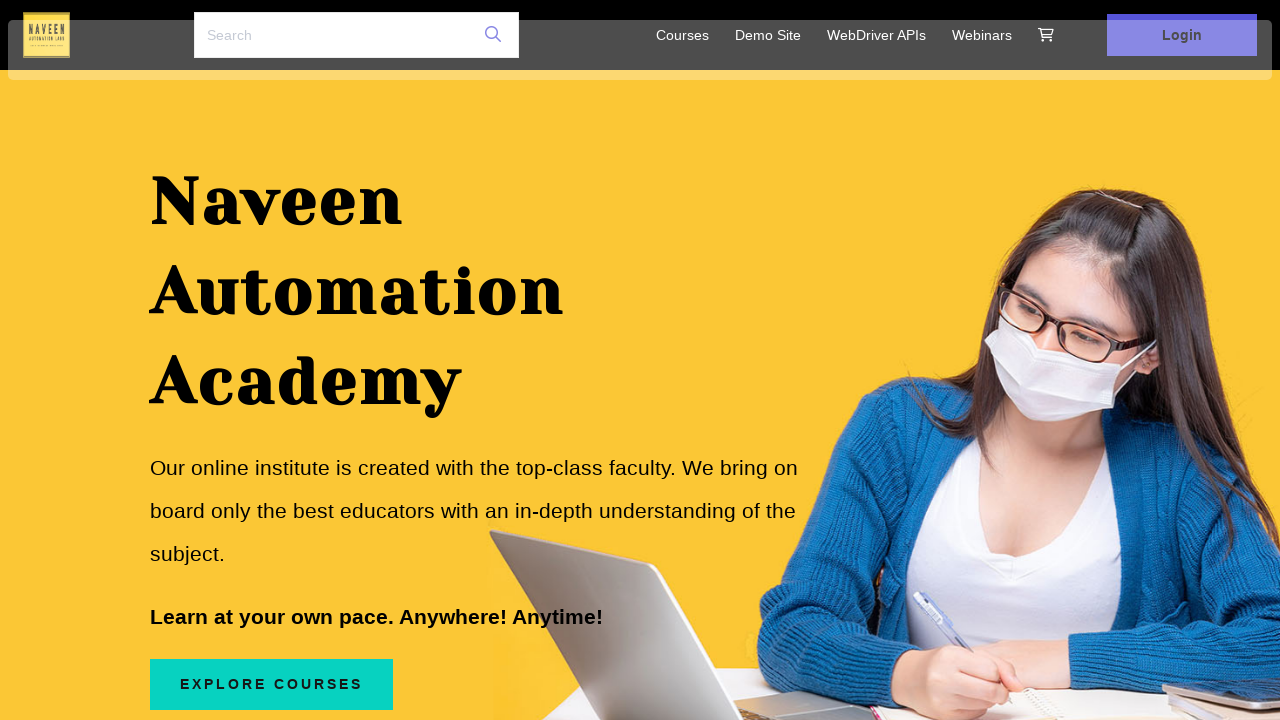

Located multiple navigation elements using comma selector (Login, Courses, Demo Site)
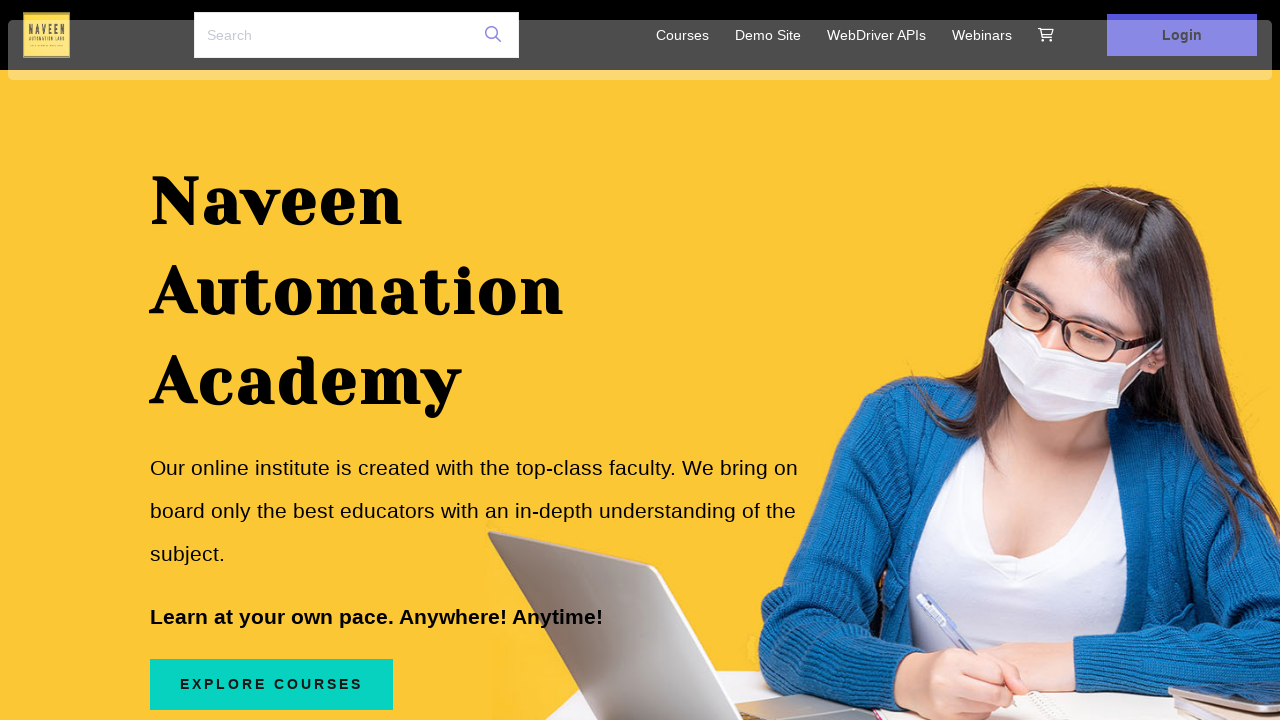

Found 4 matching navigation elements
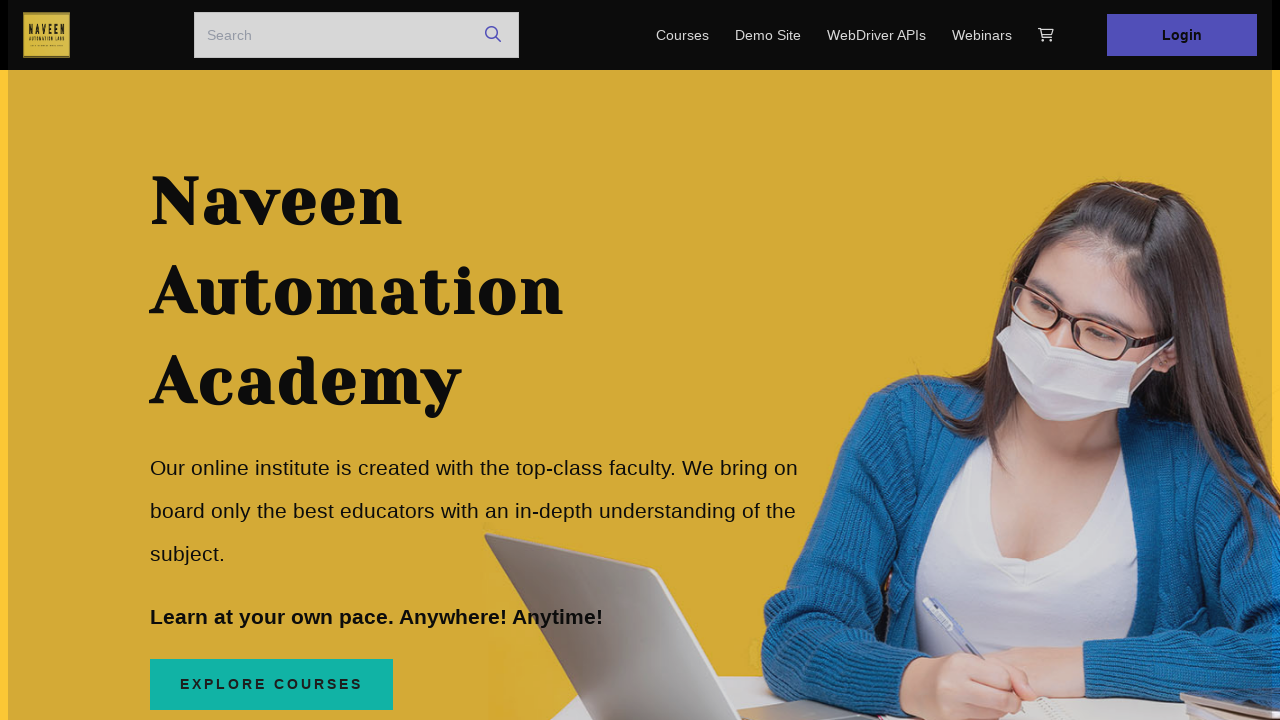

Verified that exactly 4 navigation elements are present on the page
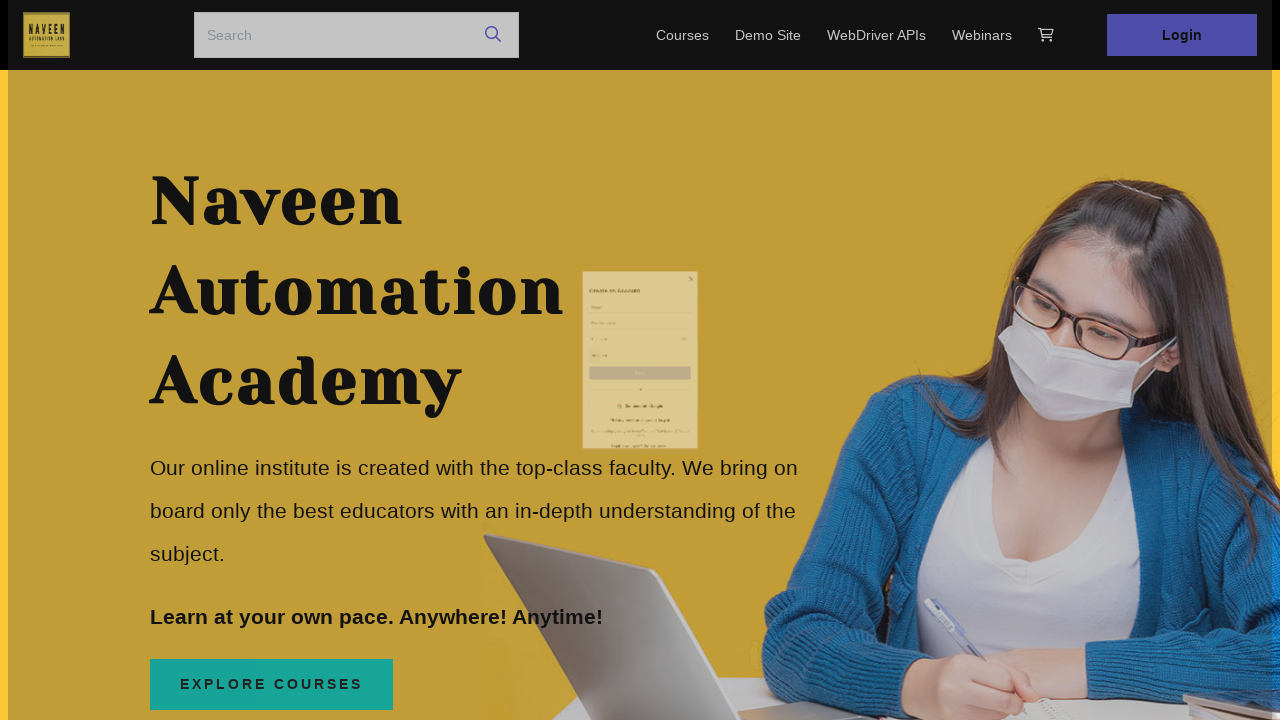

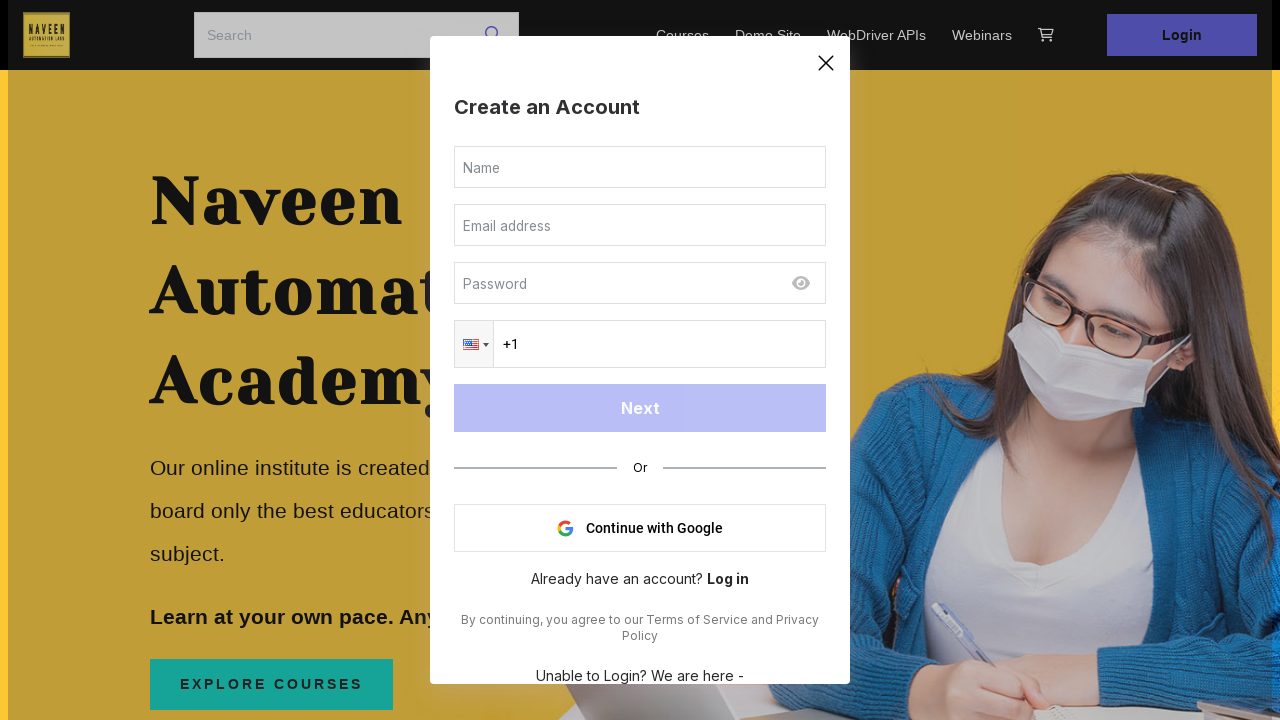